Tests blog pagination by clicking the next page link twice to navigate to the third page

Starting URL: https://yayu.dev/blog

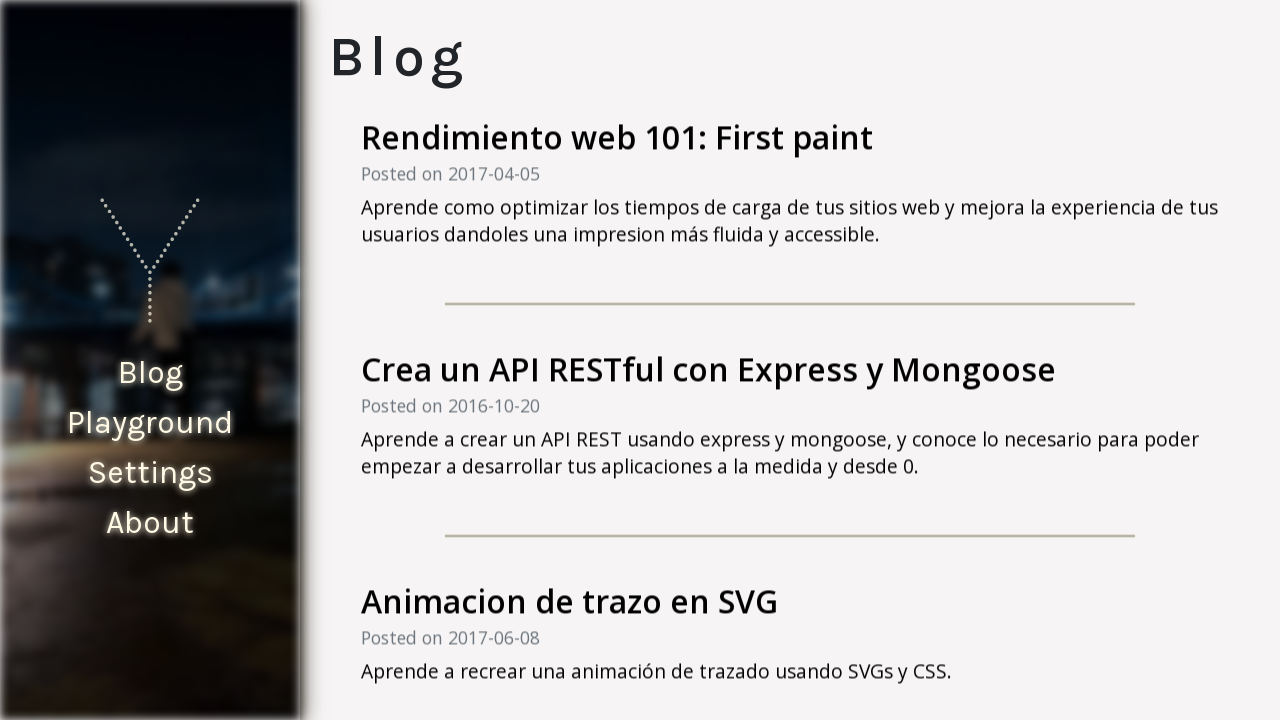

Clicked next page link to navigate to page 2 at (790, 674) on internal:testid=[data-testid="blog-pagination__next-link"s]
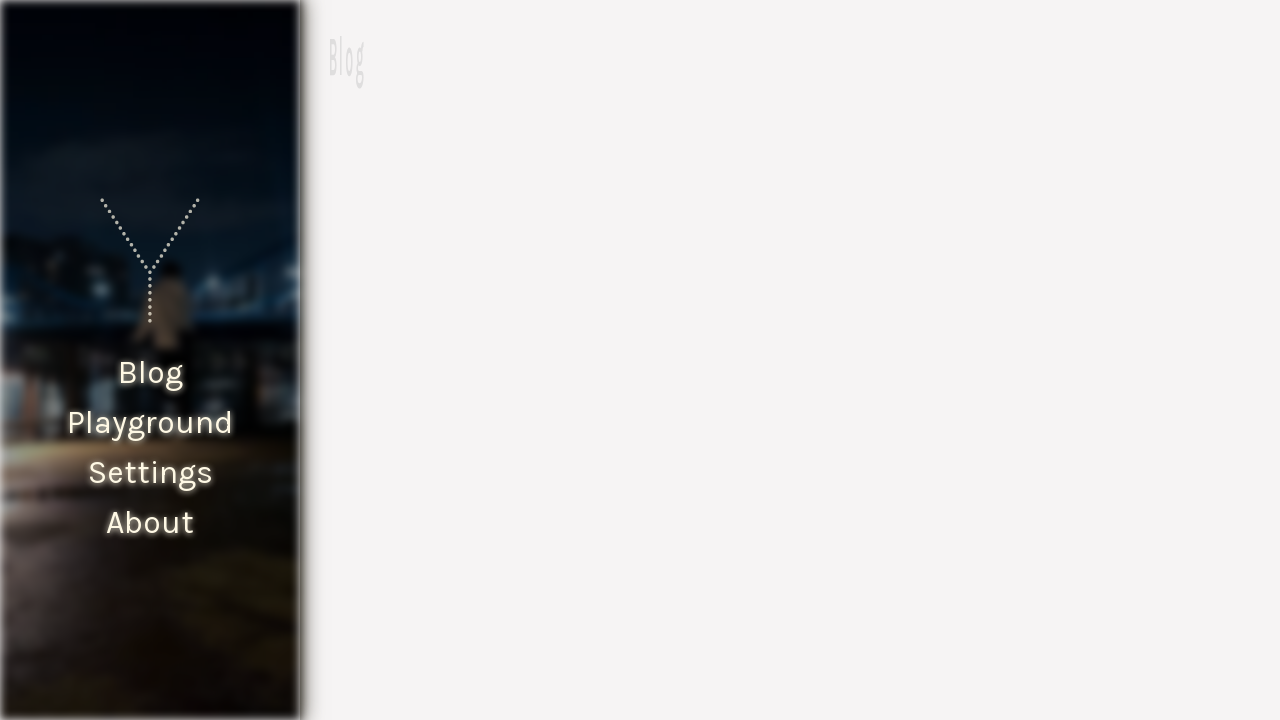

Clicked next page link to navigate to page 3 at (852, 706) on internal:testid=[data-testid="blog-pagination__next-link"s]
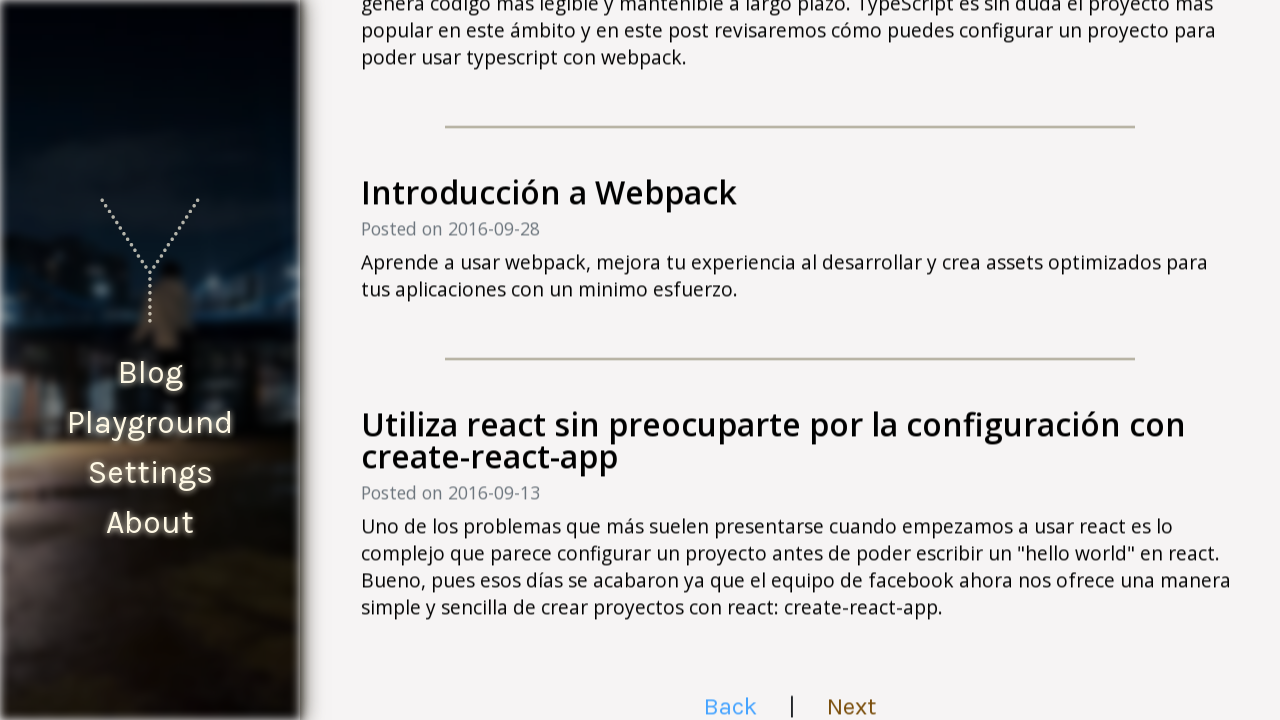

Successfully navigated to blog's third page
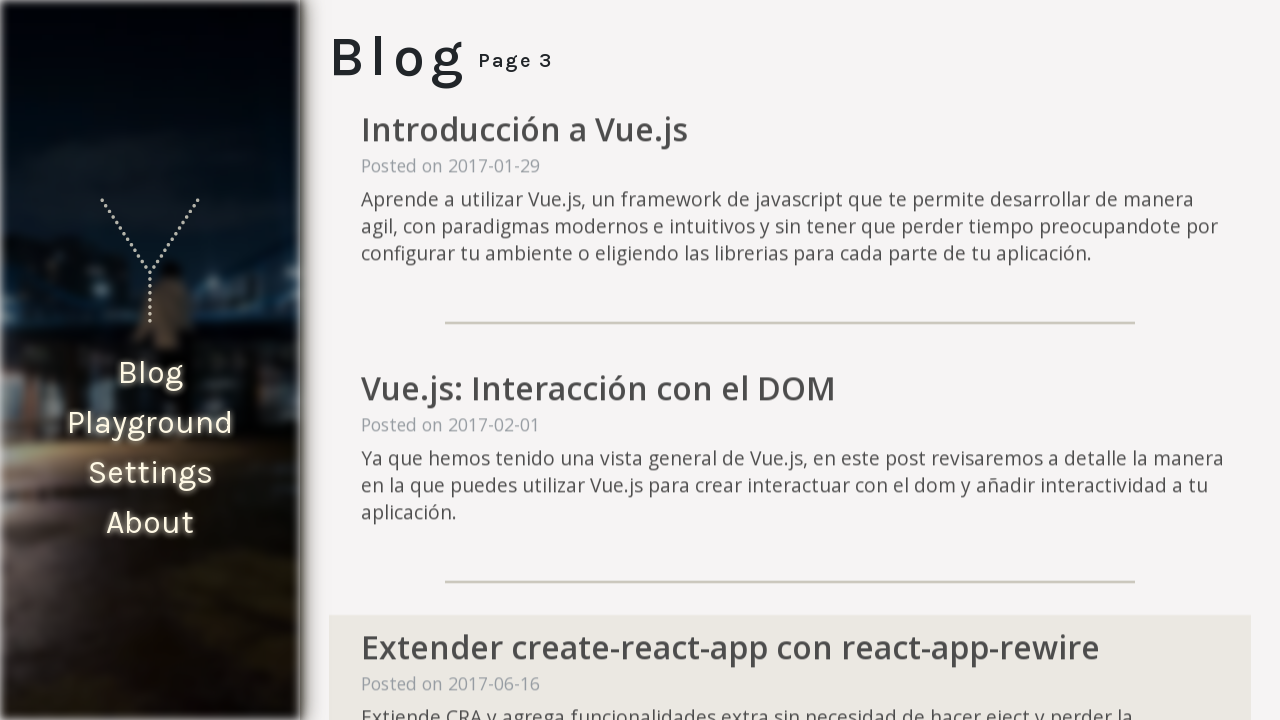

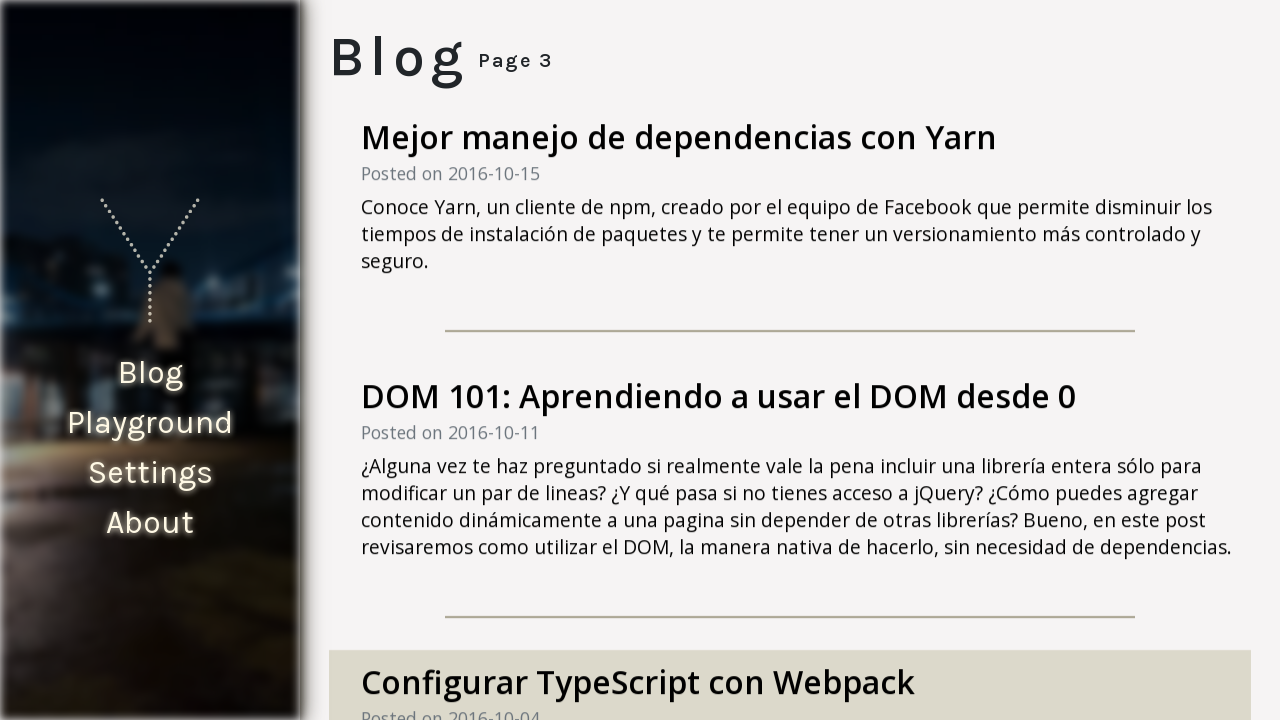